Tests drag and drop functionality by dragging an element and dropping it onto a target area

Starting URL: https://jqueryui.com/resources/demos/droppable/default.html

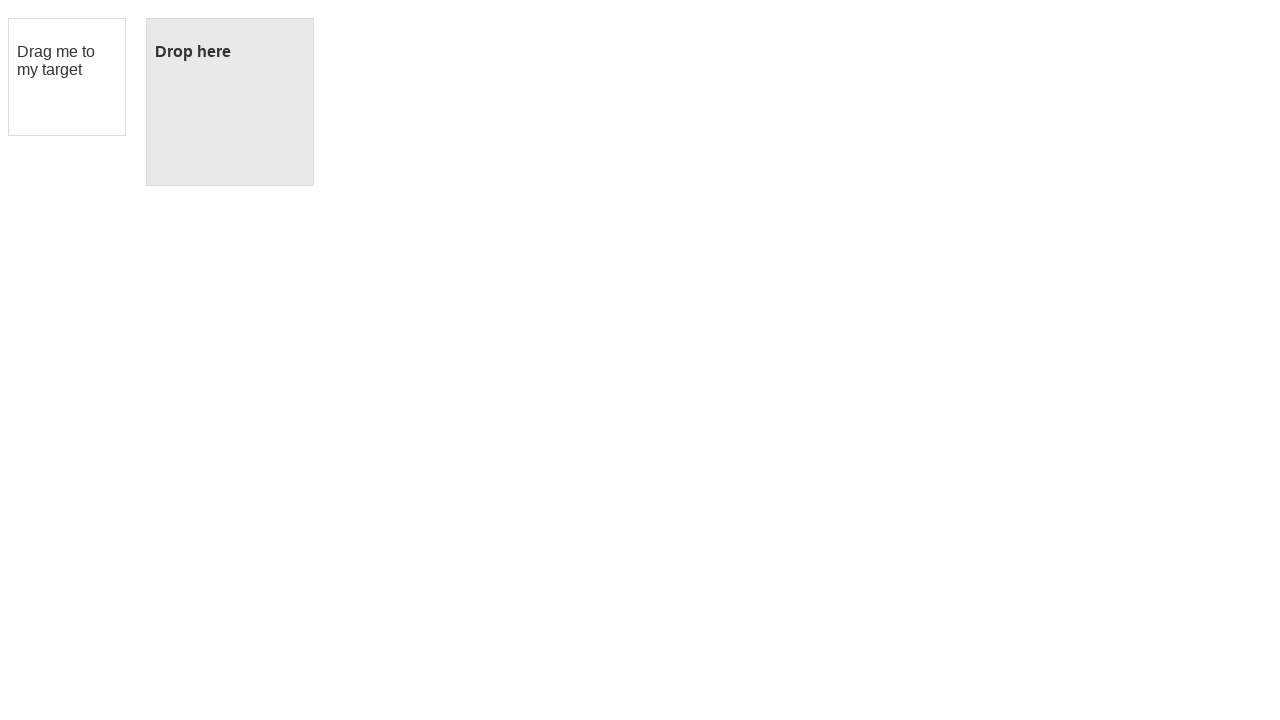

Located the draggable element 'Drag me to my target'
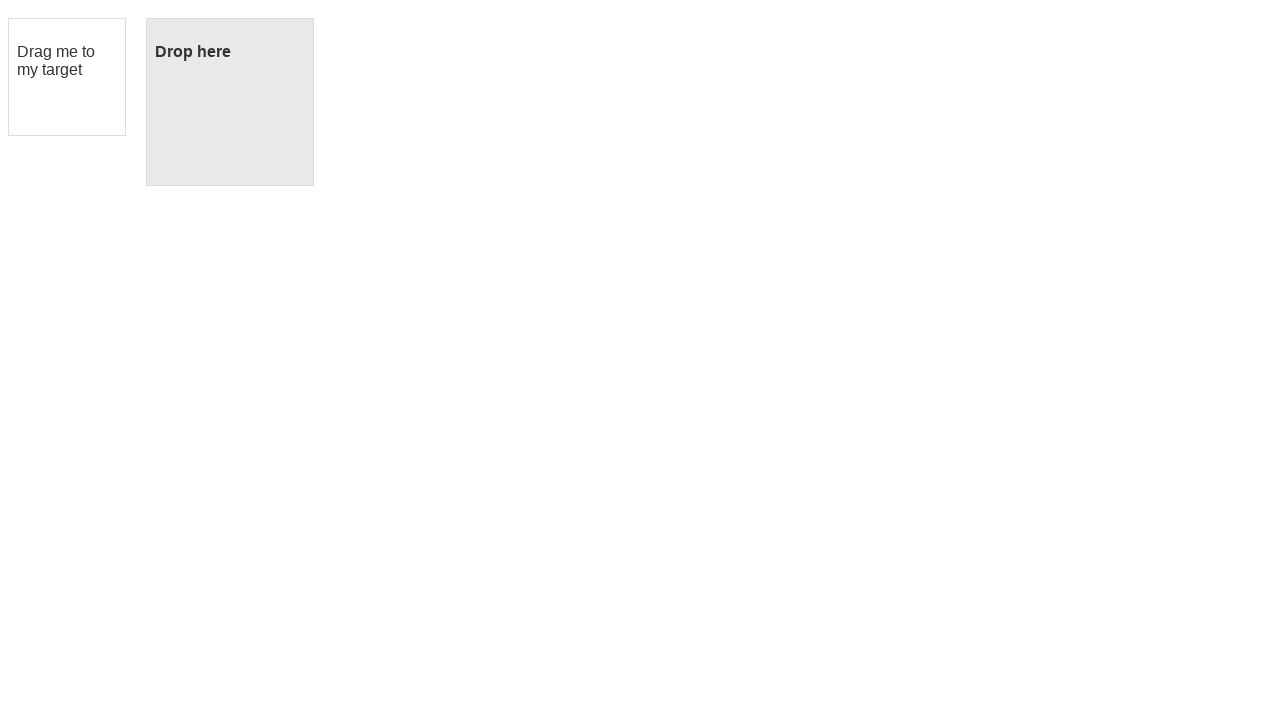

Located the drop target area
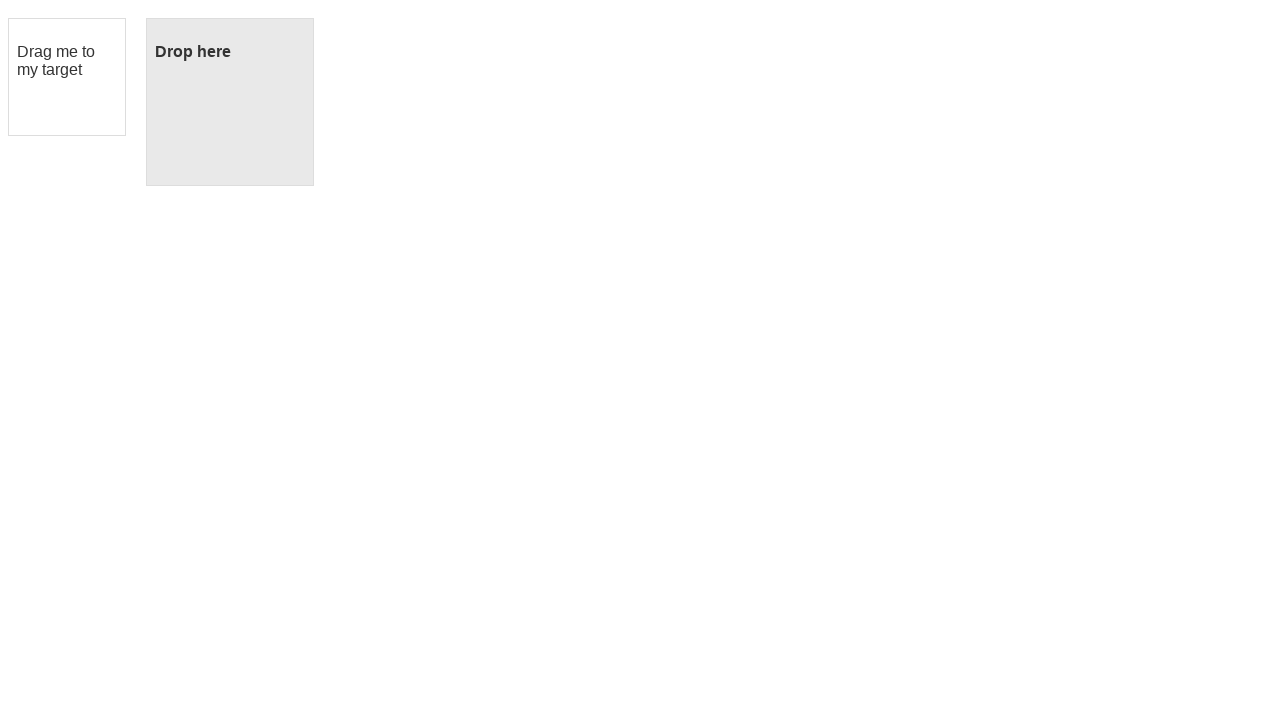

Dragged element onto the drop target at (230, 102)
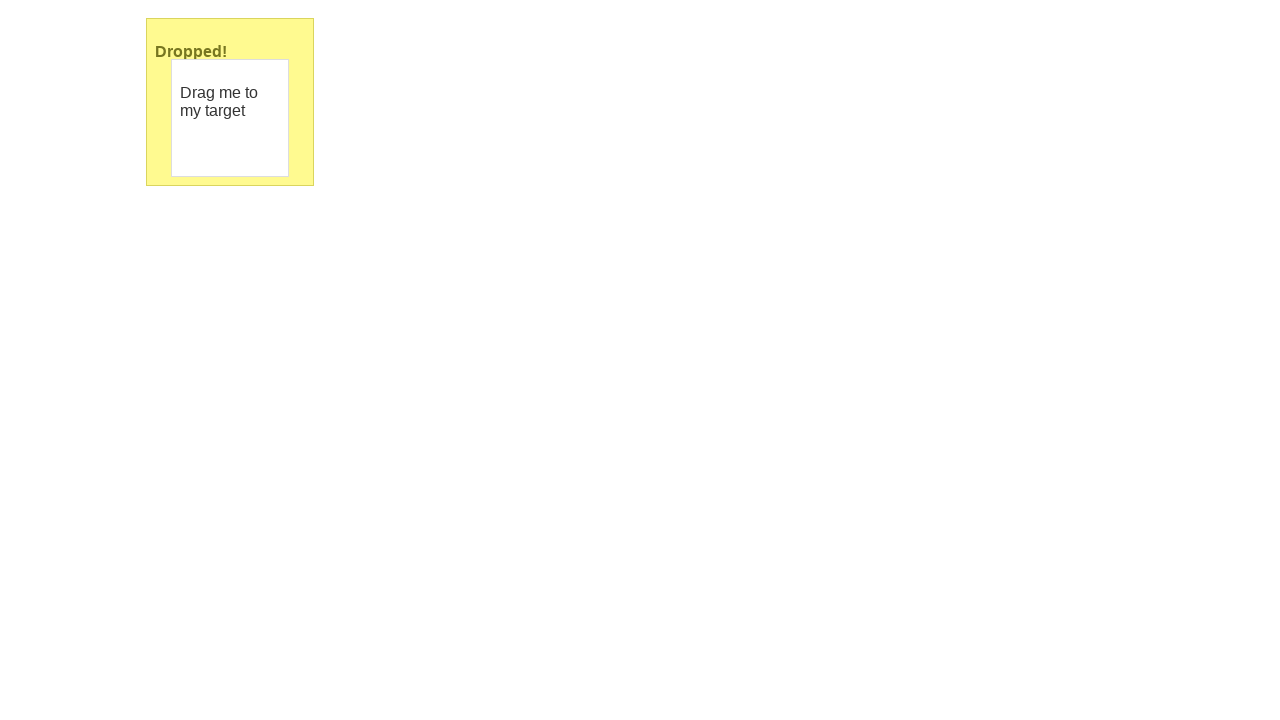

Waited for drag and drop action to complete
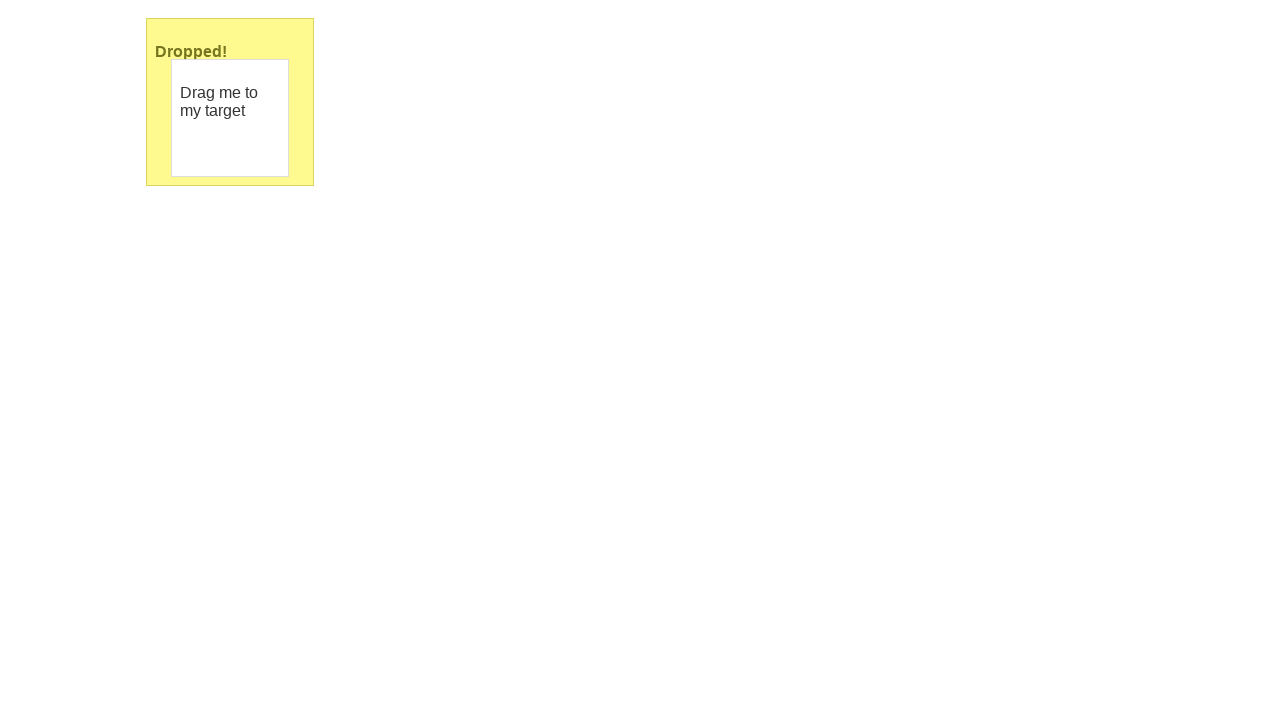

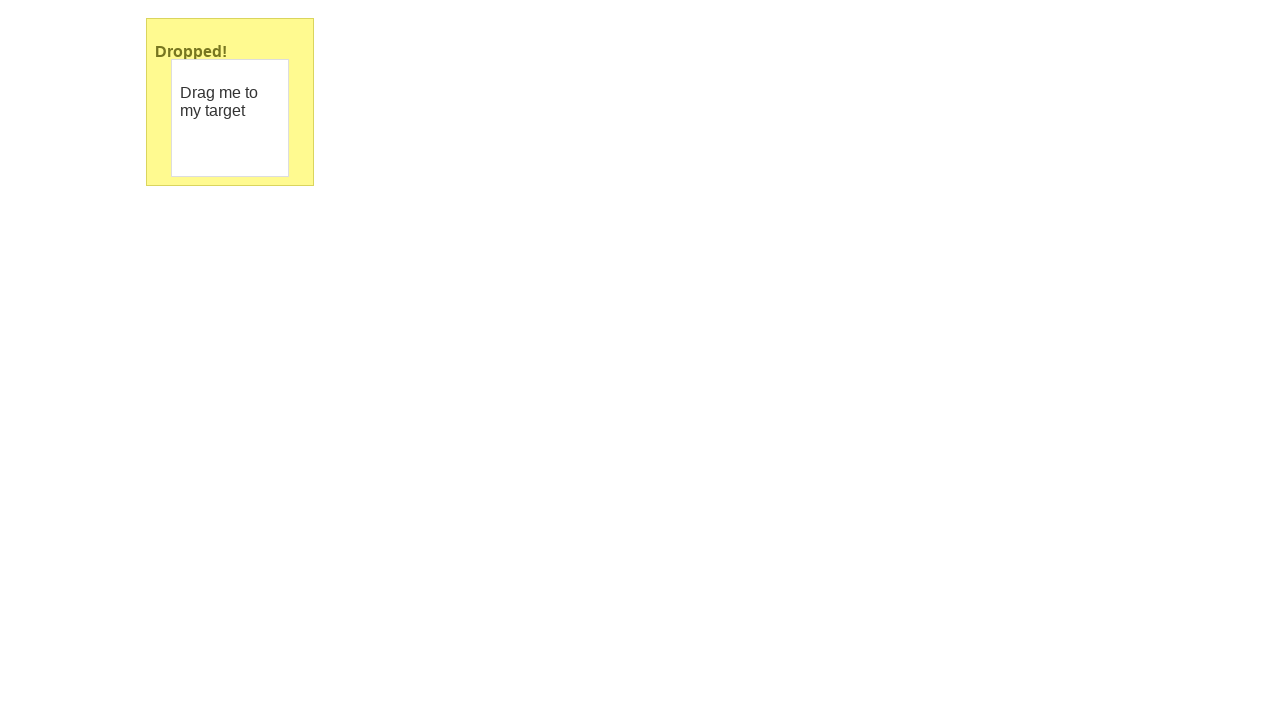